Tests submitting an invalid email missing dot in domain and verifies the email field shows error styling

Starting URL: https://demoqa.com/text-box

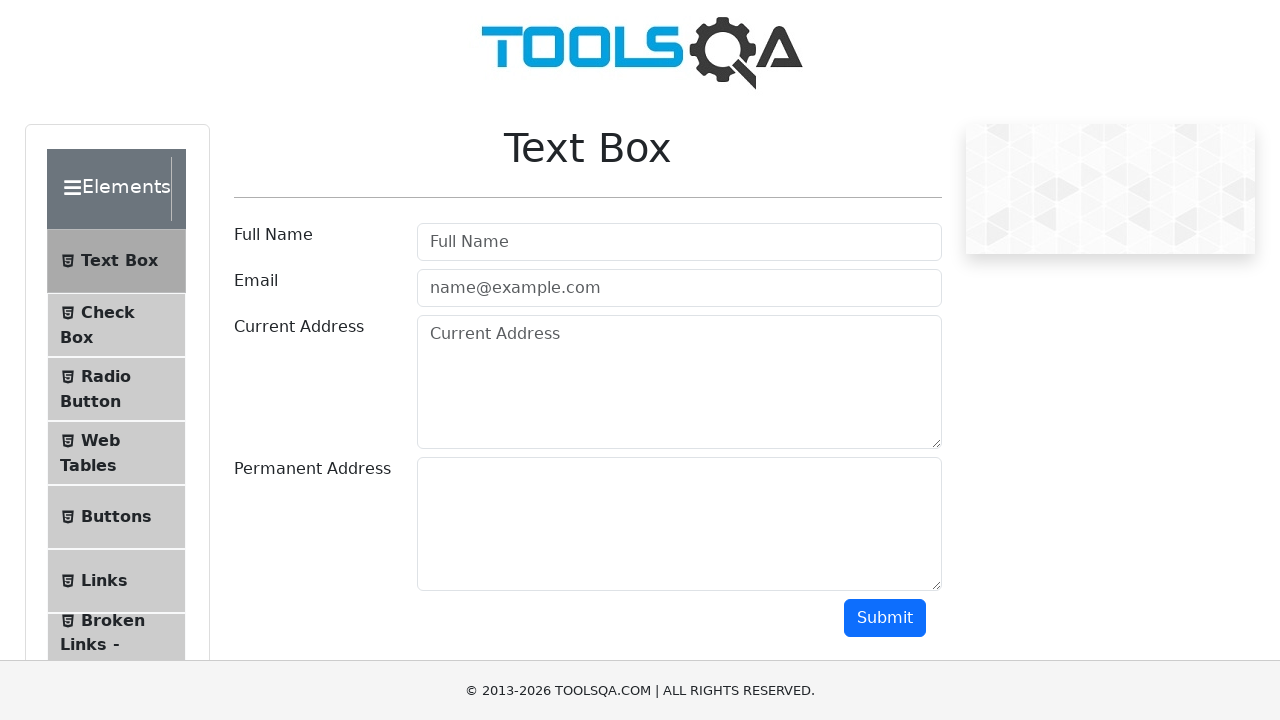

Filled email field with invalid email 'missed_dot@mailcom' (missing dot in domain) on //input[@class='mr-sm-2 form-control']
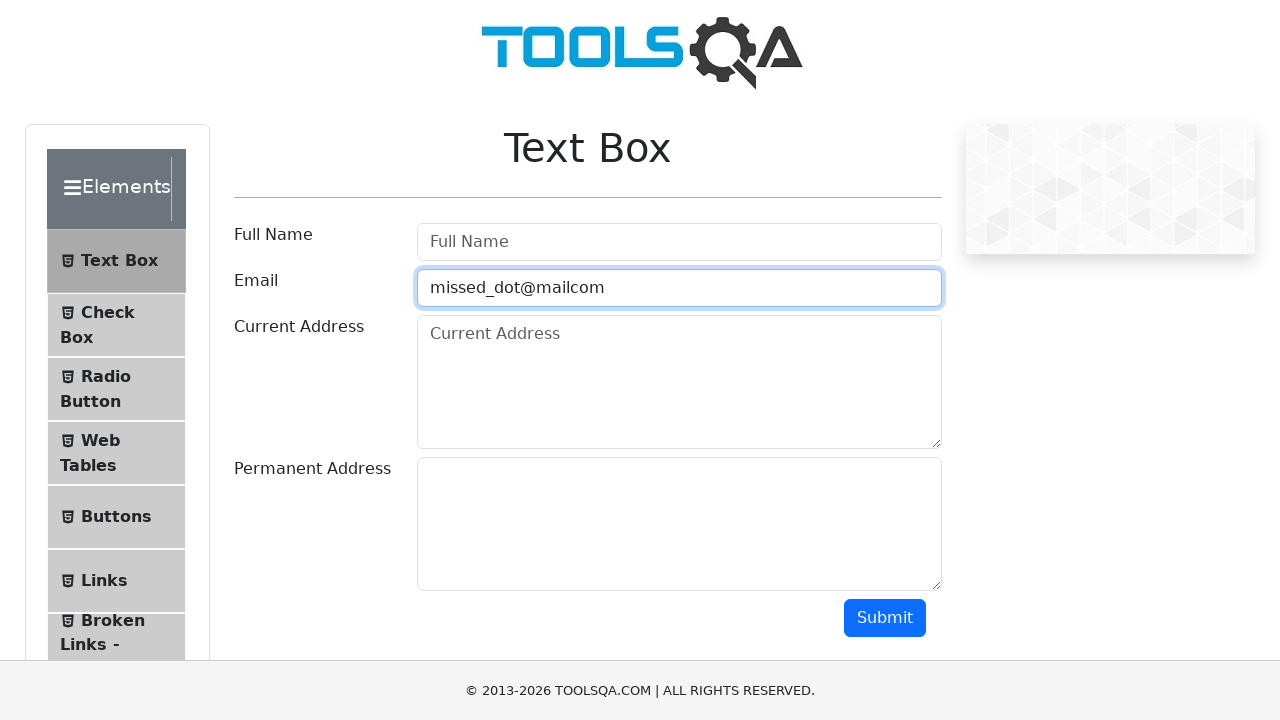

Scrolled to bottom of page to ensure submit button is visible
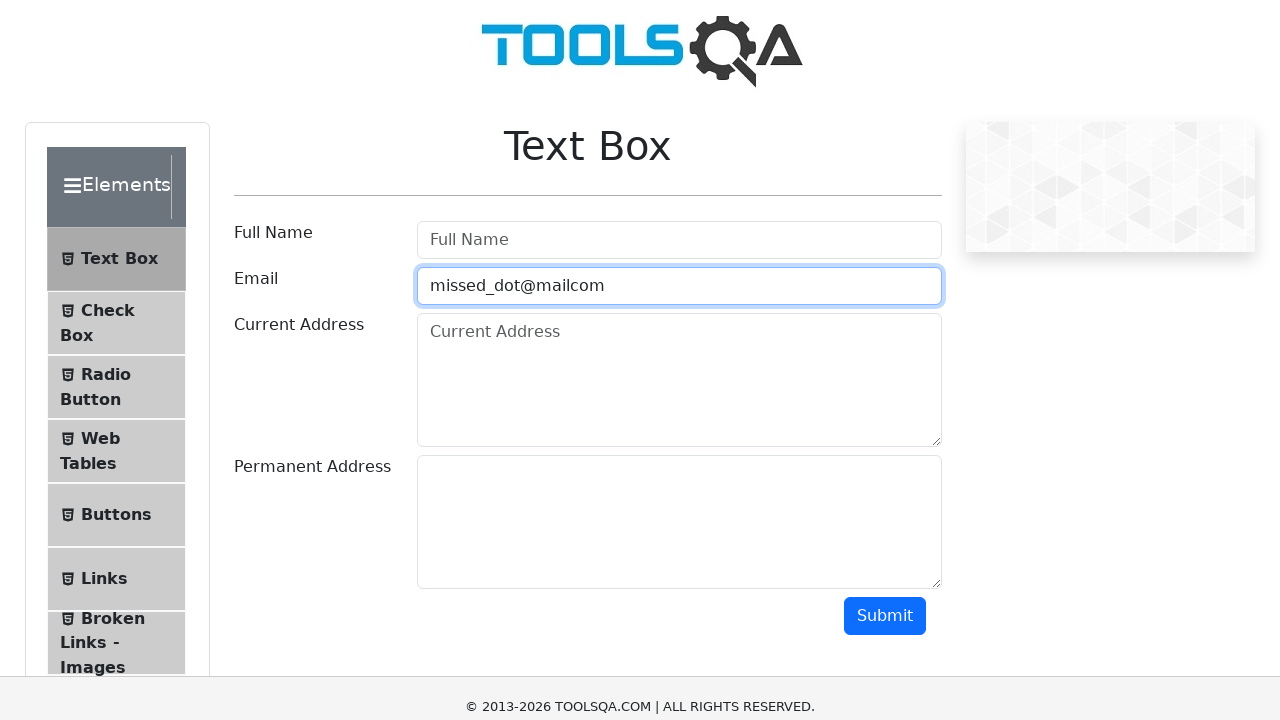

Clicked the submit button at (885, 19) on #submit
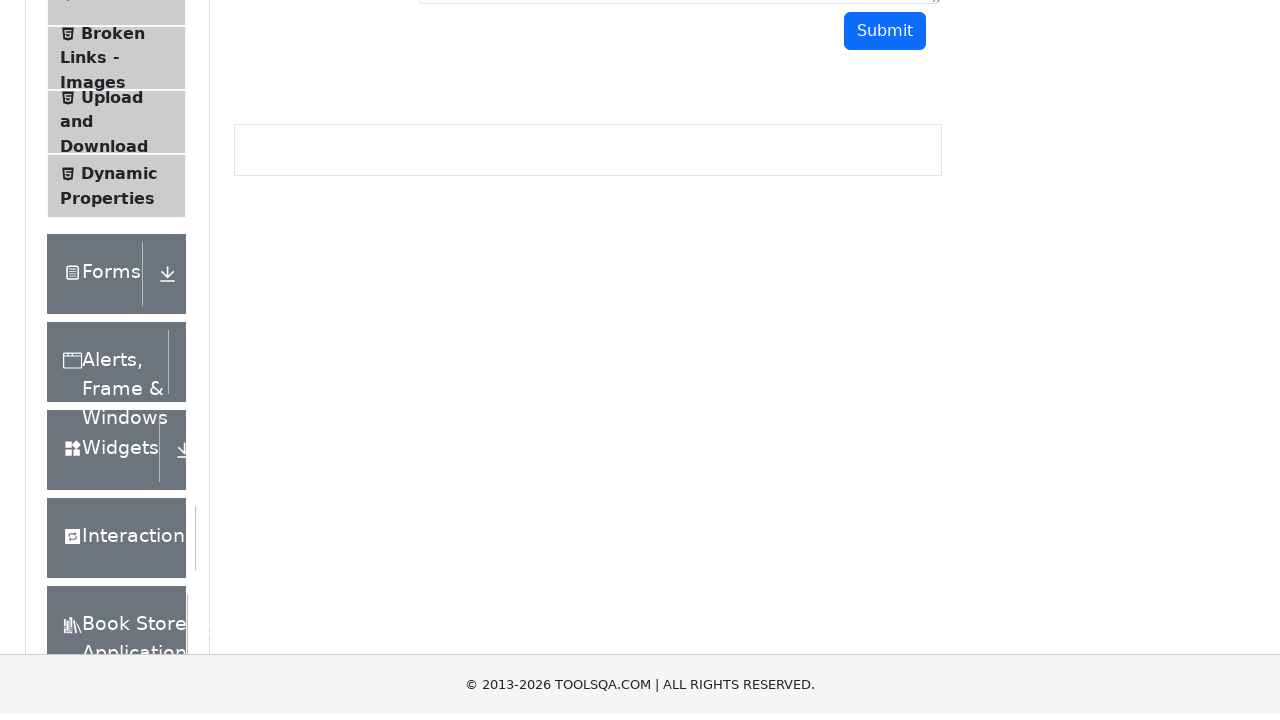

Email field displayed error styling after submitting invalid email
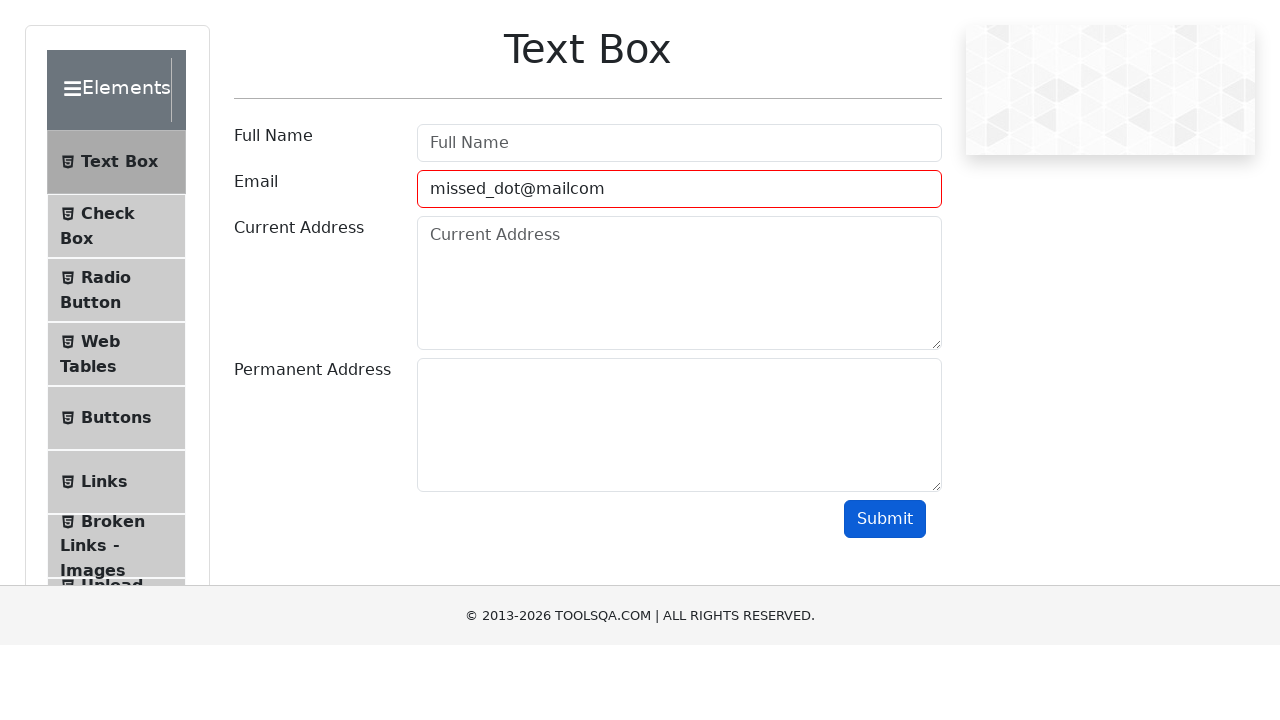

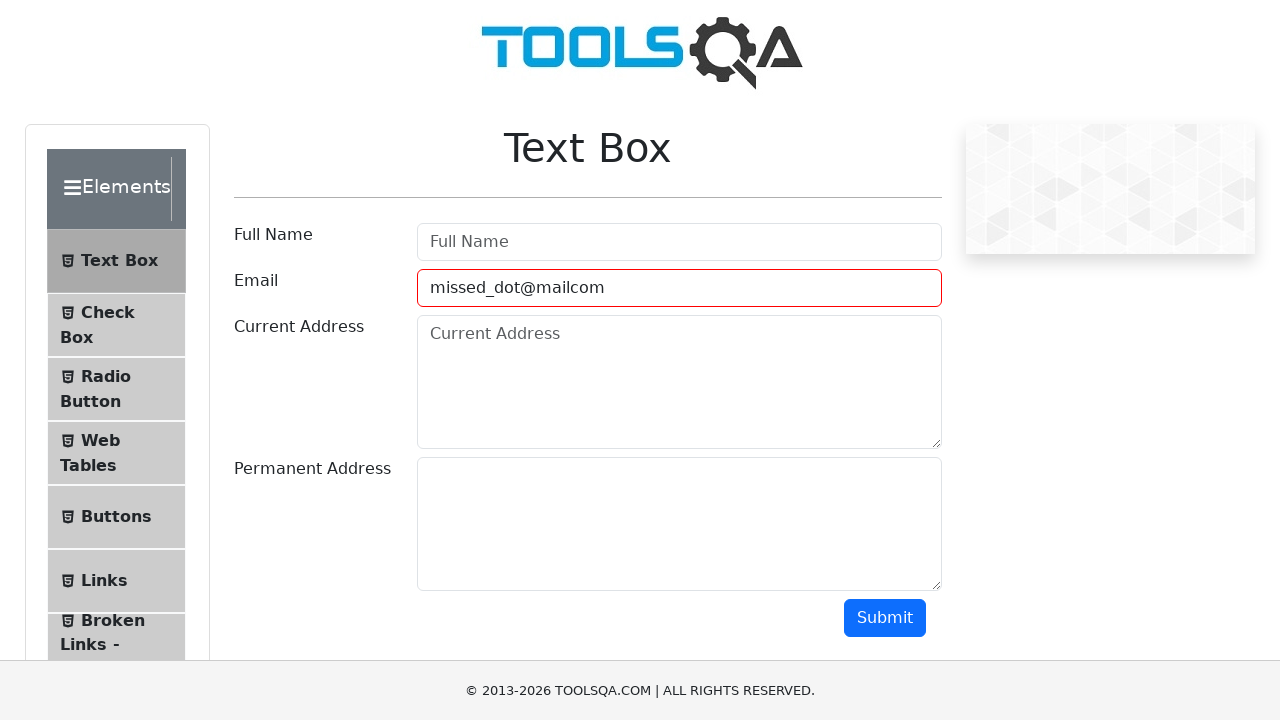